Navigates to a job search results page on Drushim.co.il and clicks the "load more jobs" button multiple times to load additional job listings via pagination.

Starting URL: https://www.drushim.co.il/jobs/search/%22%22/?ssaen=1

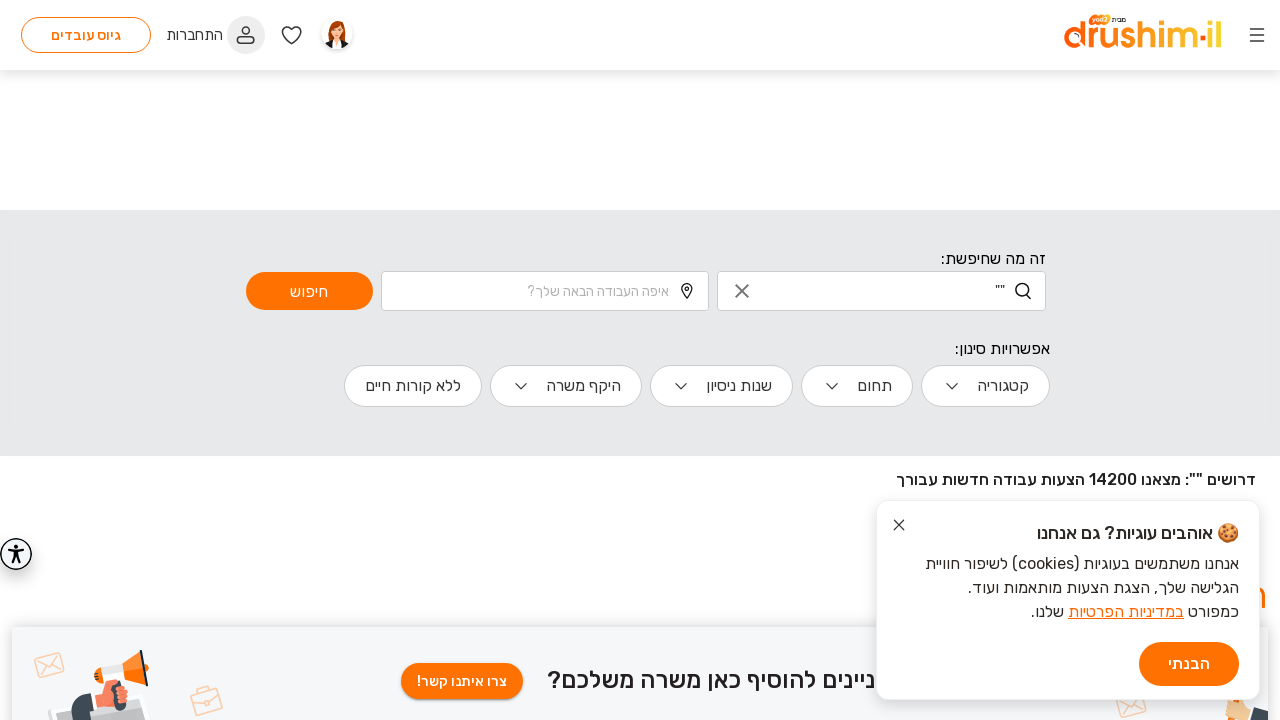

Waited for page to load (domcontentloaded)
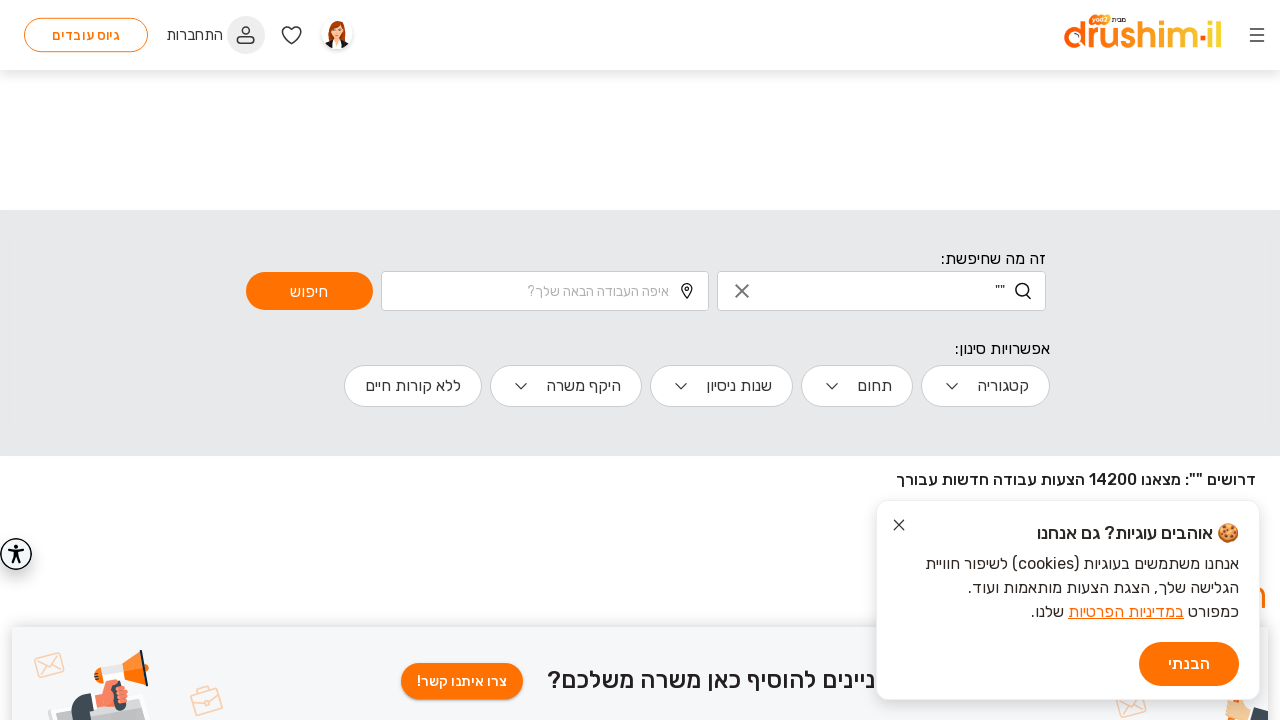

Load more jobs button became visible
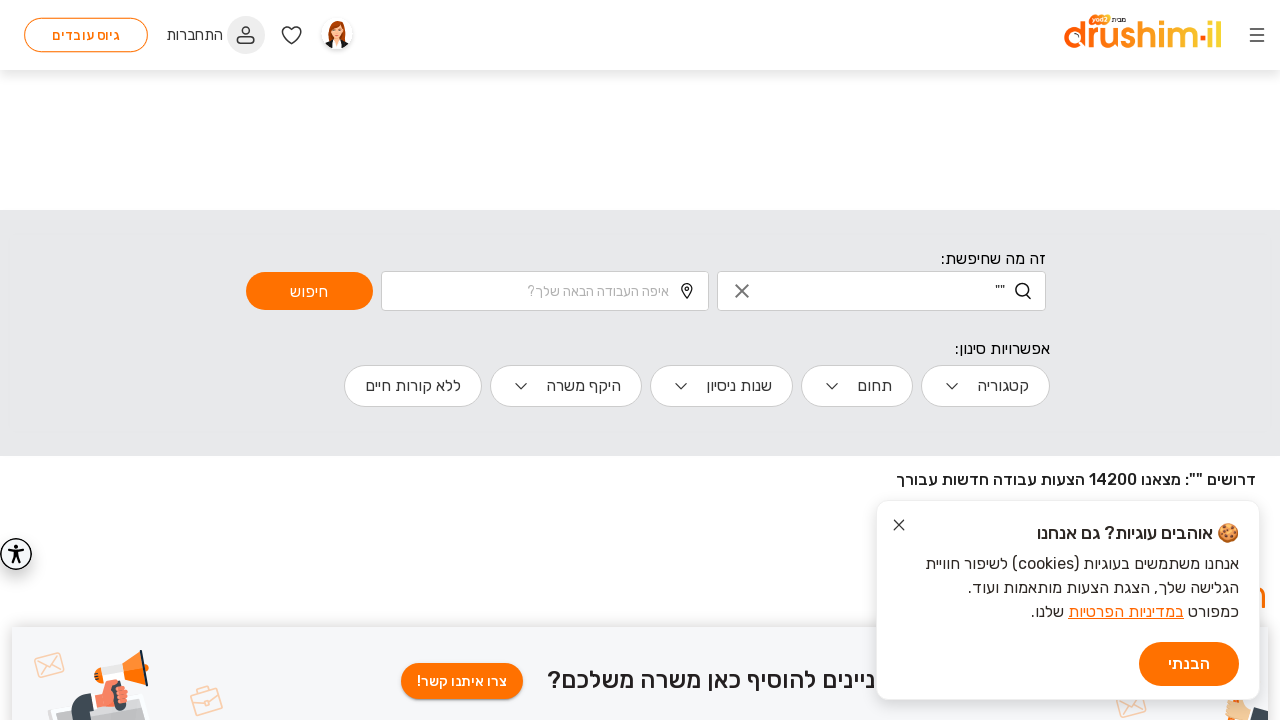

Clicked load more jobs button (iteration 1) at (932, 702) on button.load_jobs_btn
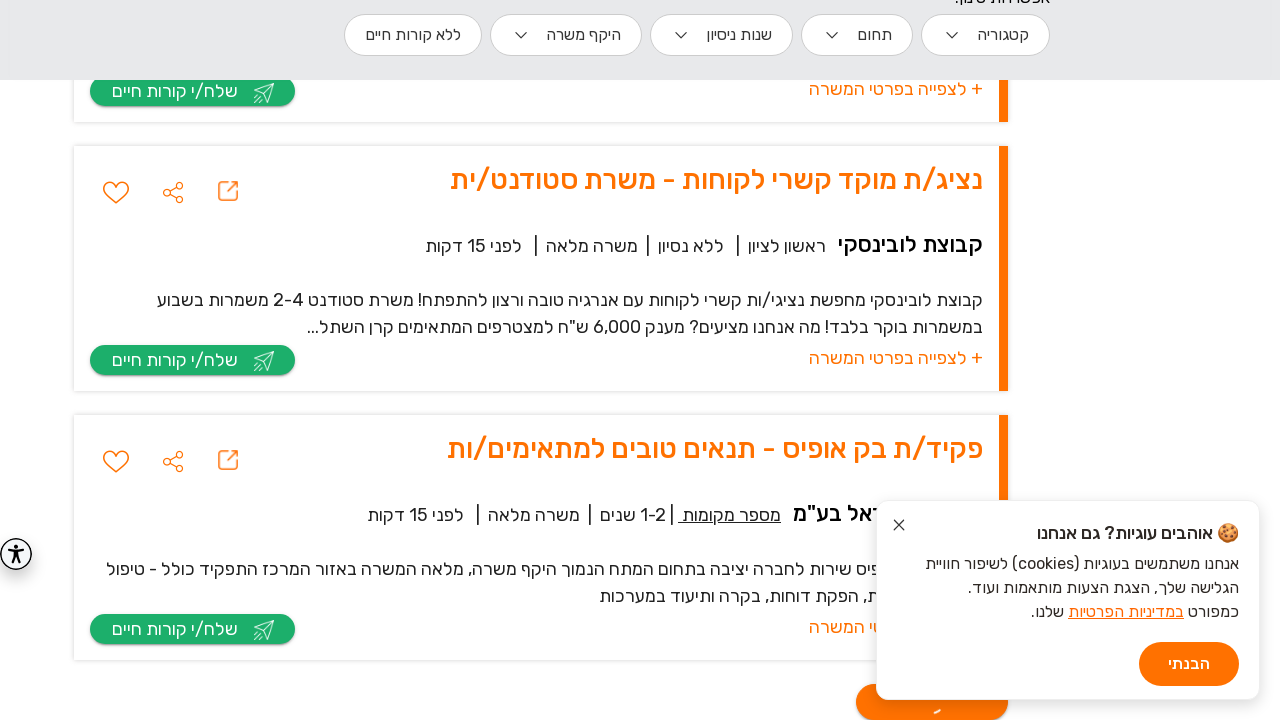

Waited for new job listings to load
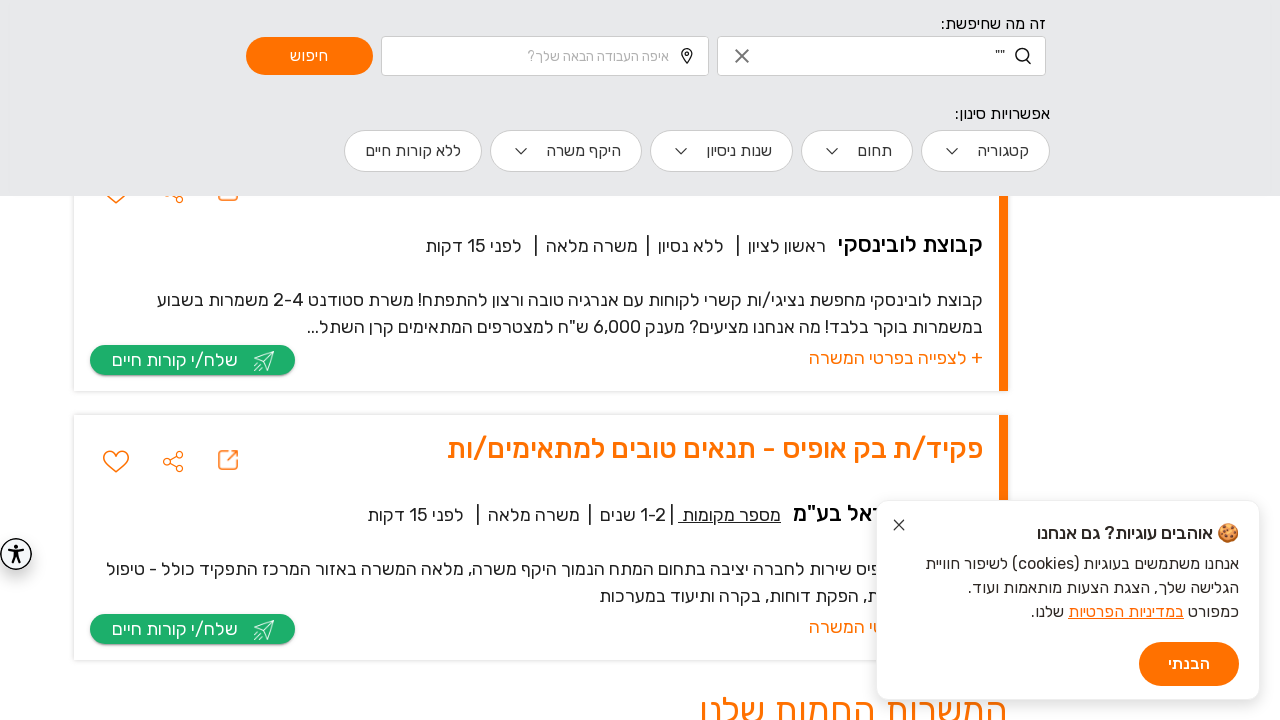

Load more jobs button became visible
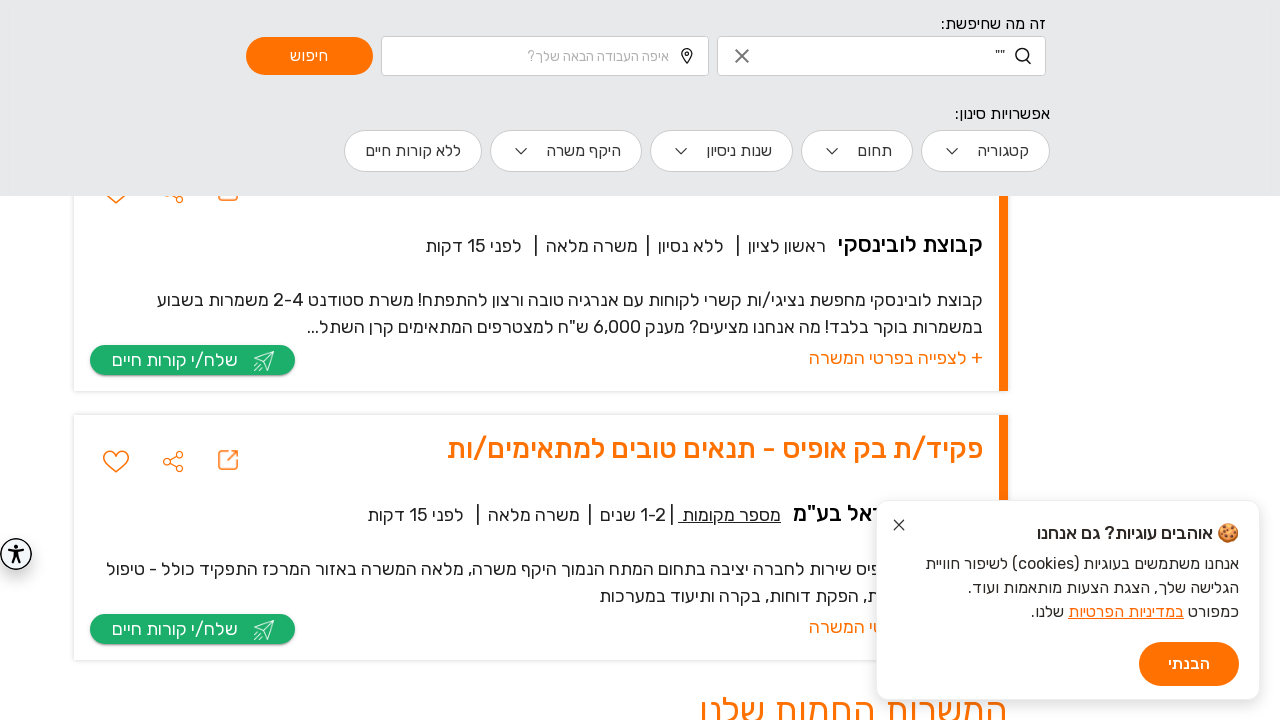

Clicked load more jobs button (iteration 2) at (932, 360) on button.load_jobs_btn
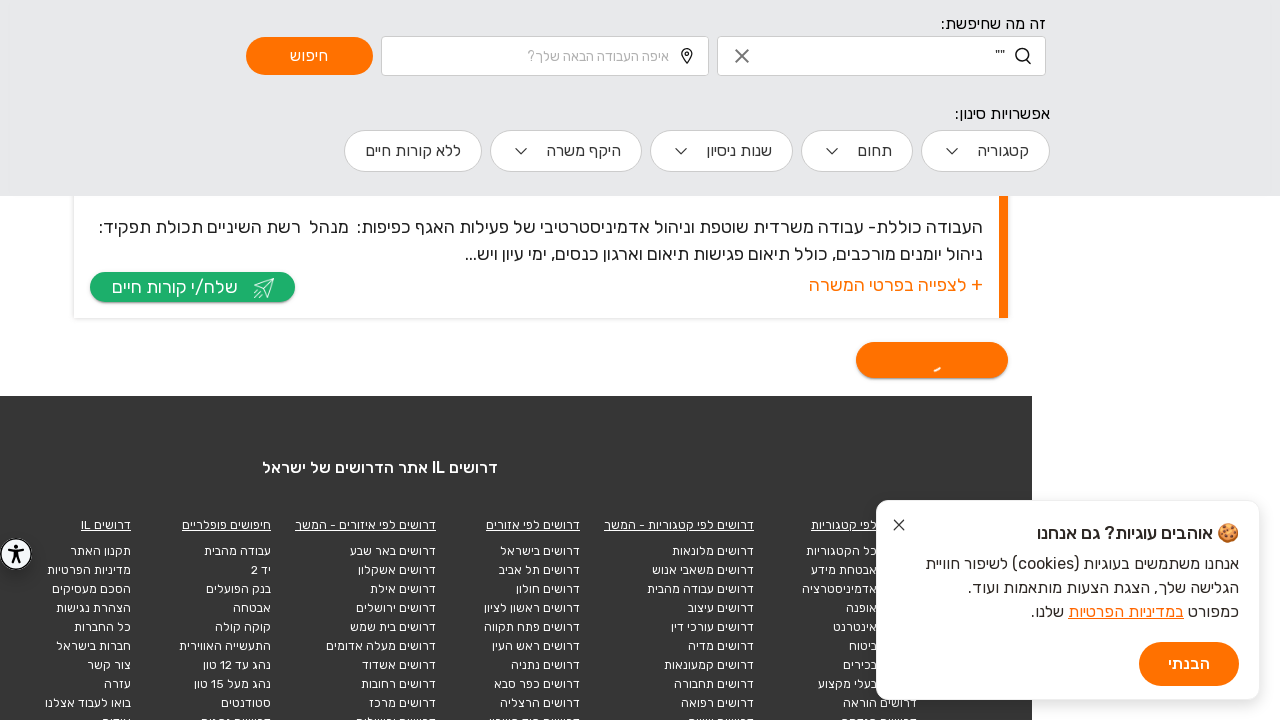

Waited for new job listings to load
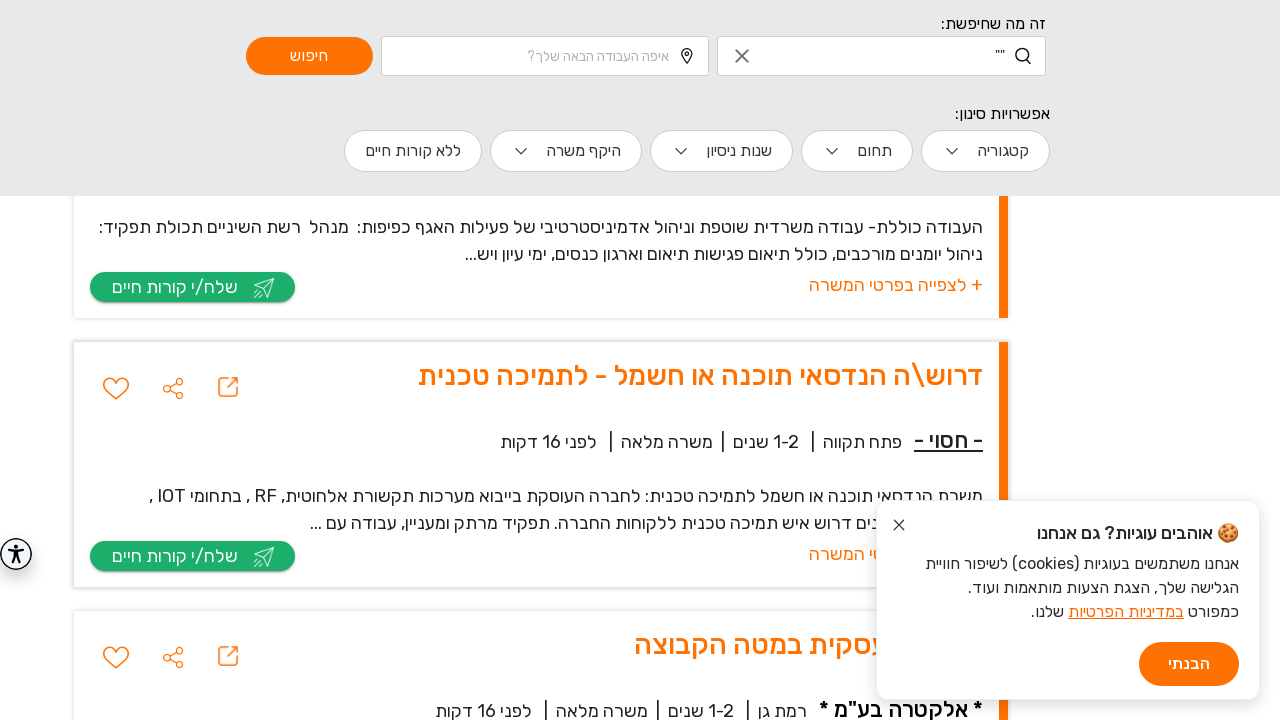

Load more jobs button became visible
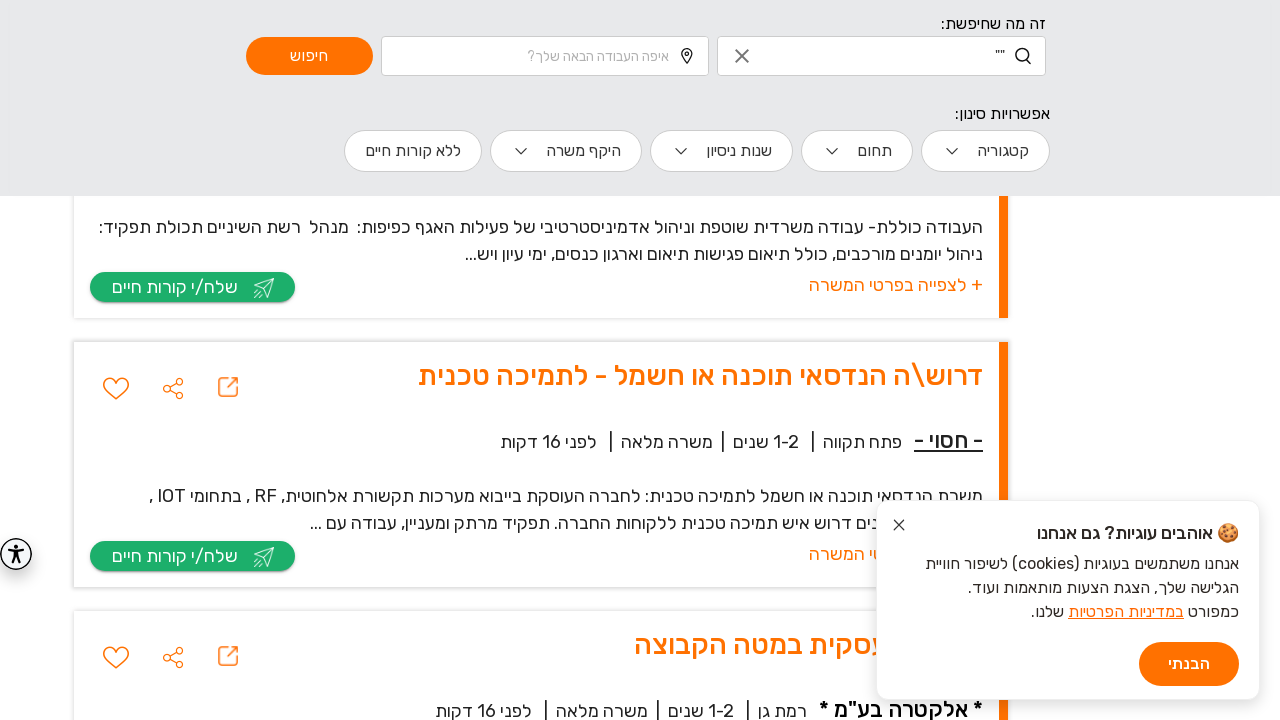

Clicked load more jobs button (iteration 3) at (932, 361) on button.load_jobs_btn
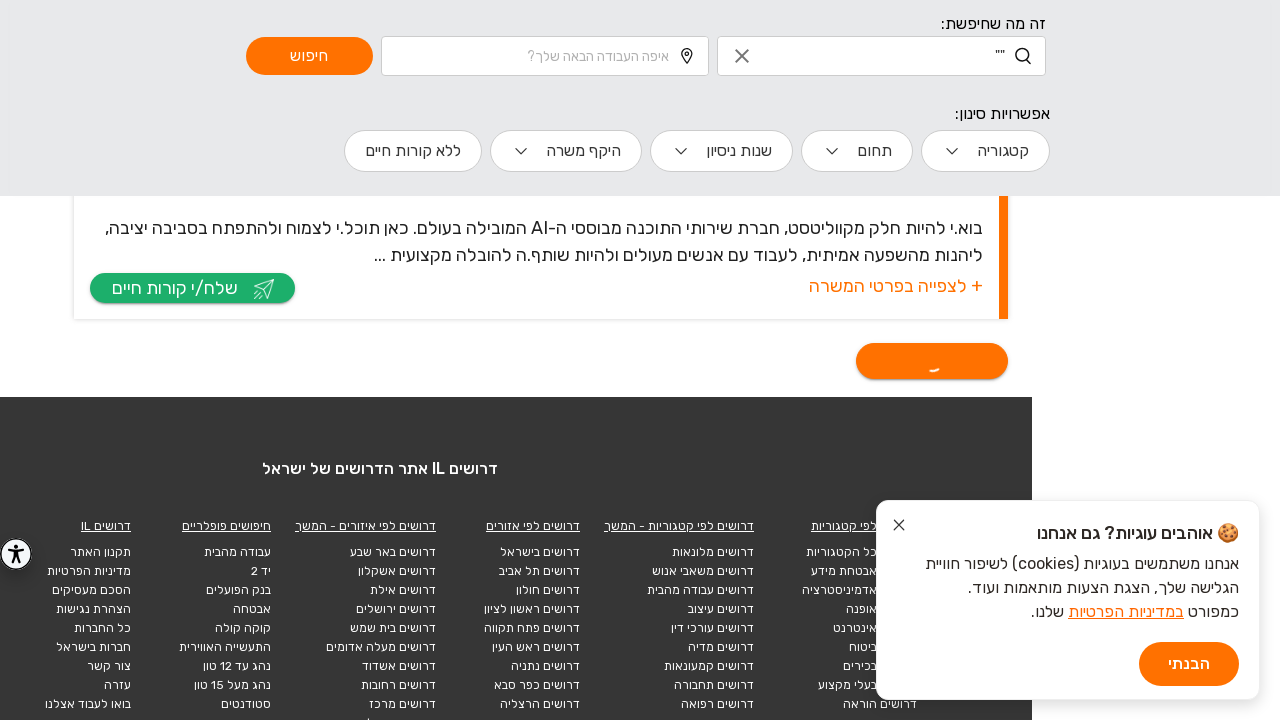

Waited for new job listings to load
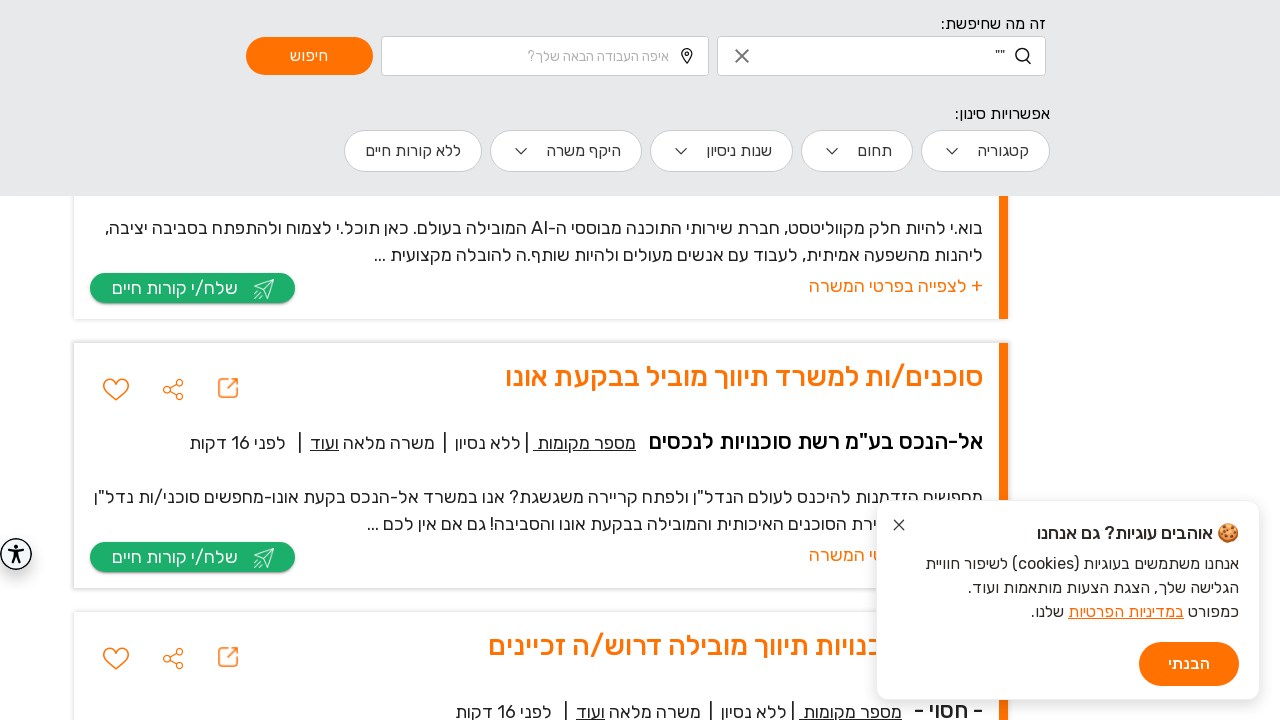

Load more jobs button became visible
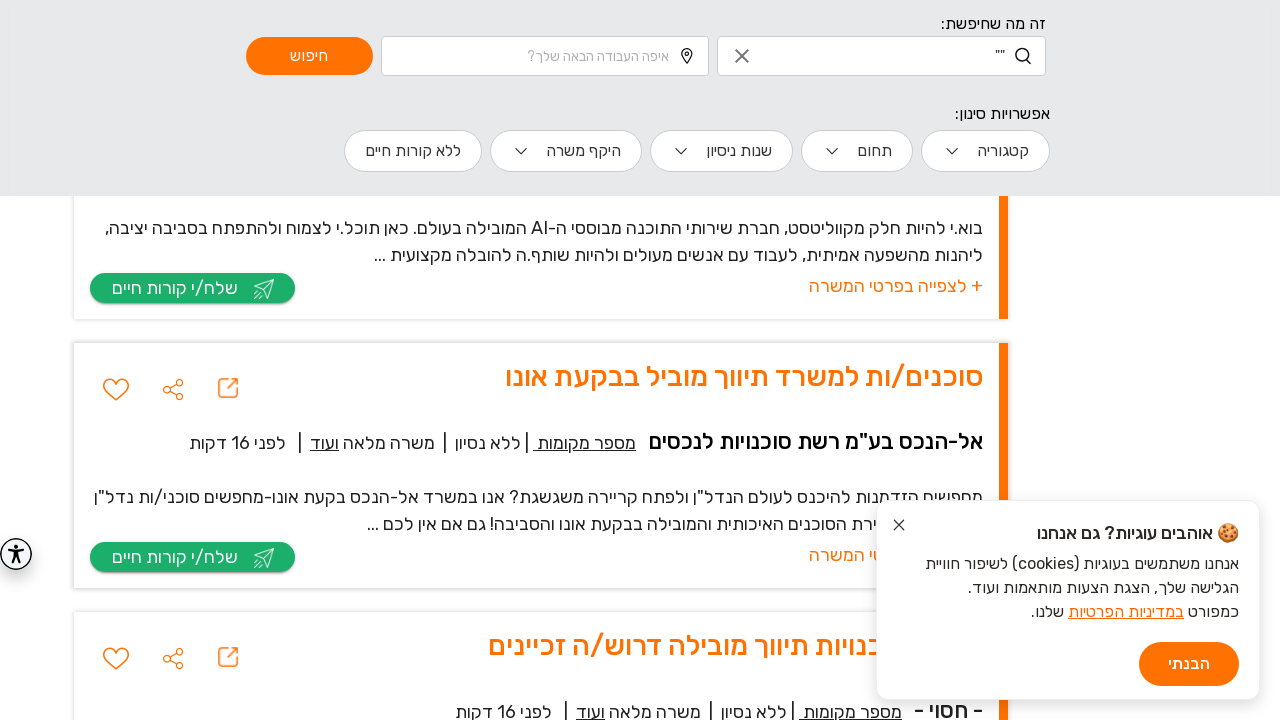

Clicked load more jobs button (iteration 4) at (932, 361) on button.load_jobs_btn
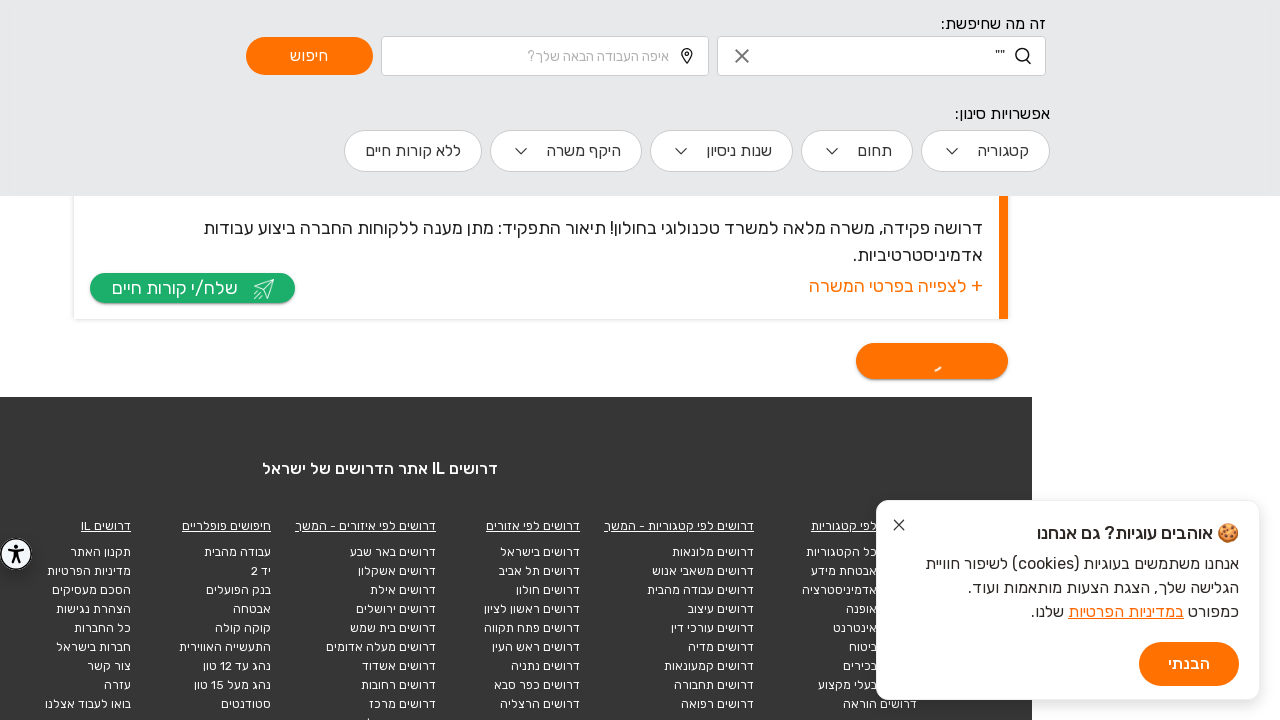

Waited for new job listings to load
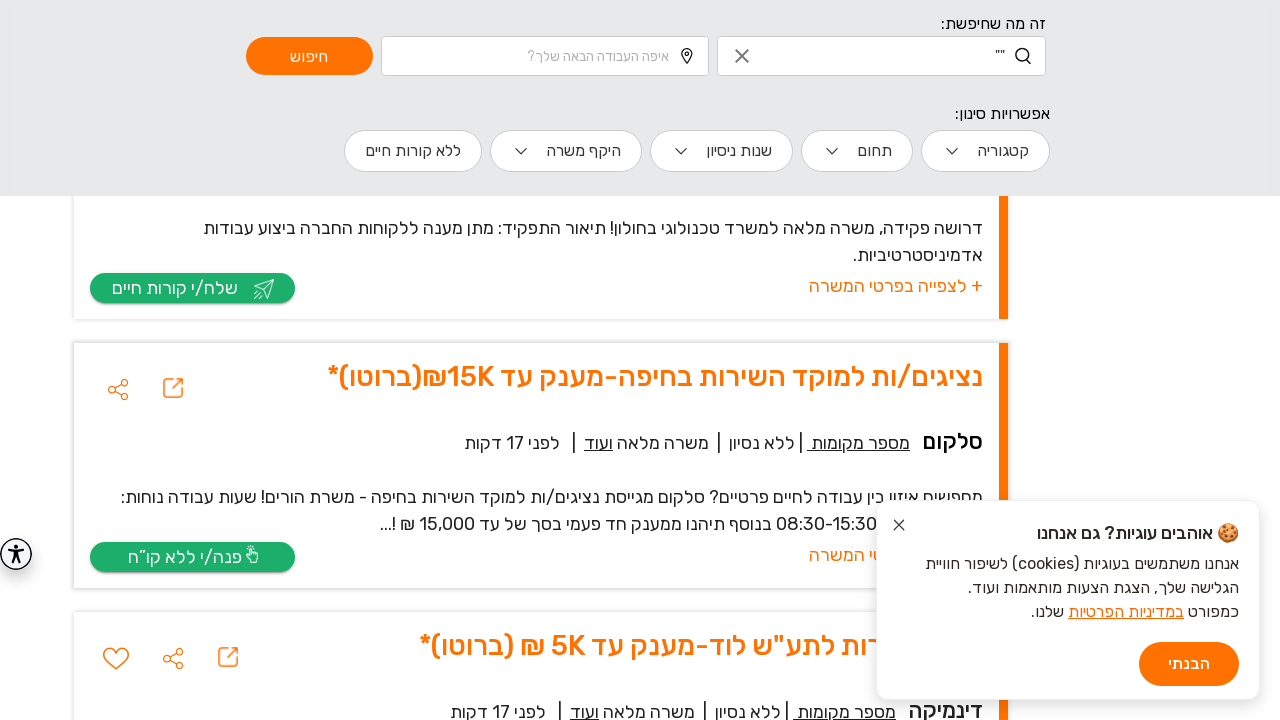

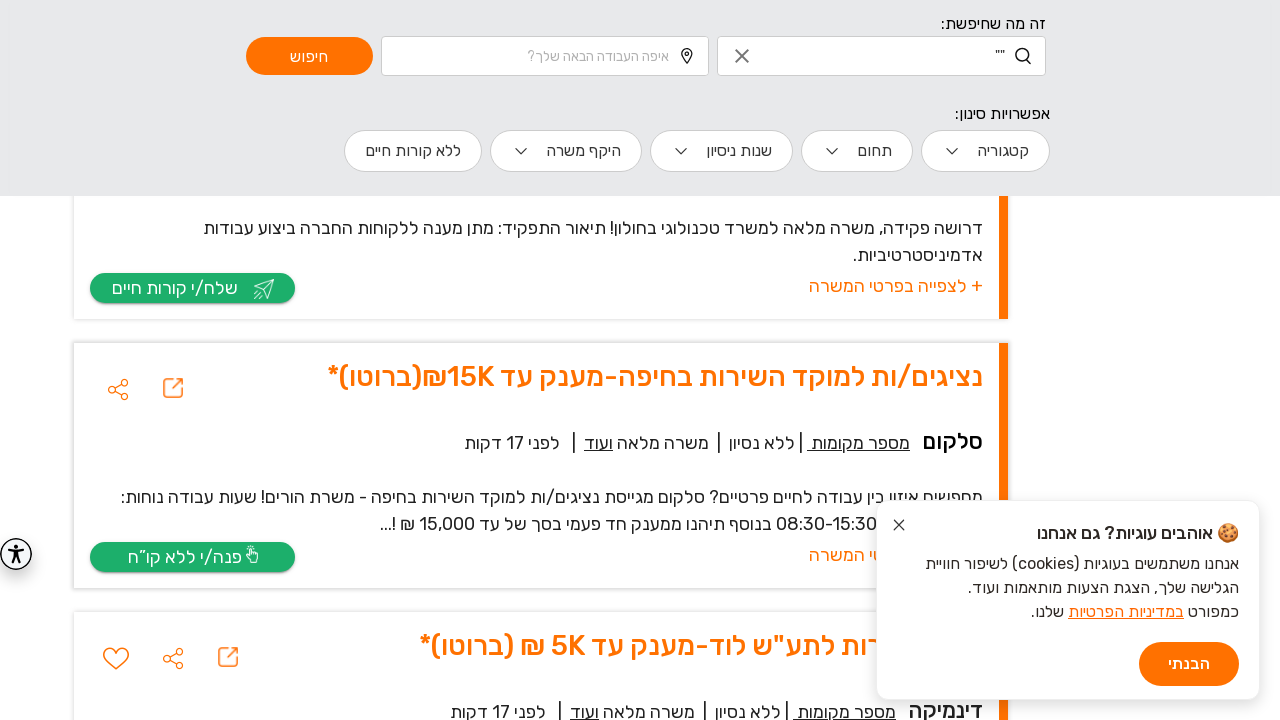